Tests solving a math captcha by reading a value, calculating the result, and selecting checkbox/radio options

Starting URL: http://suninjuly.github.io/math.html

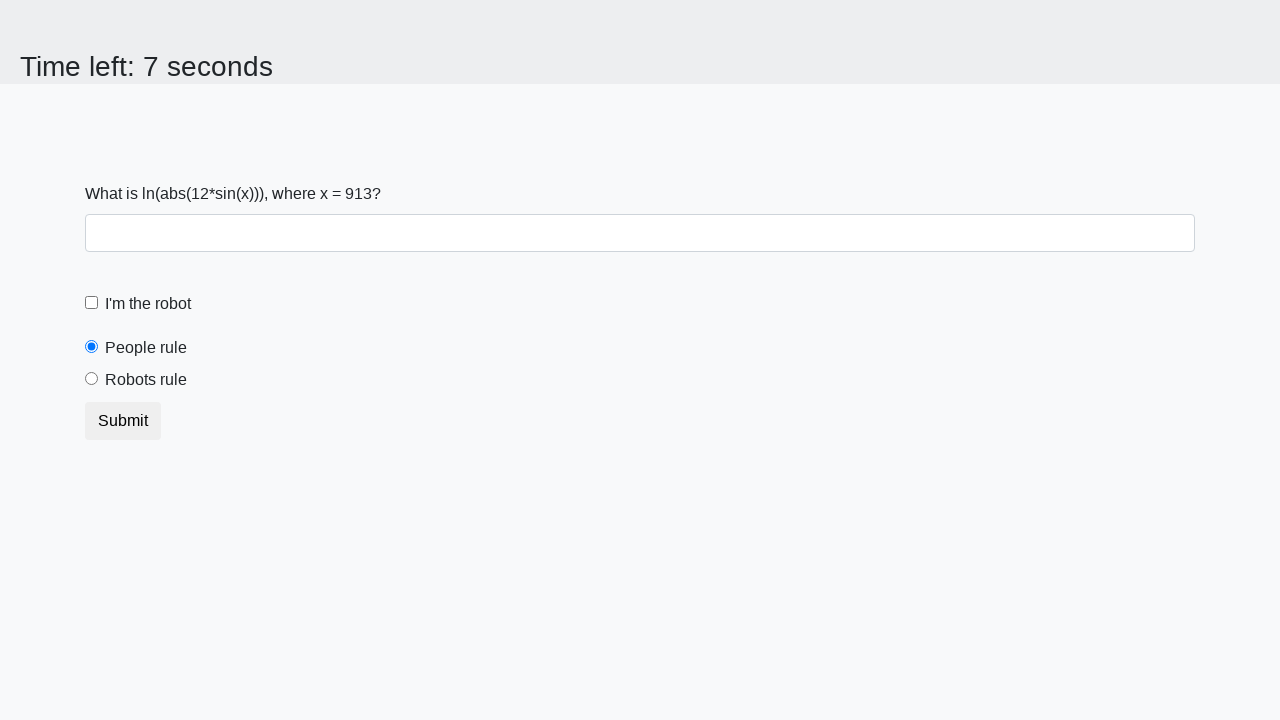

Read x value from the page
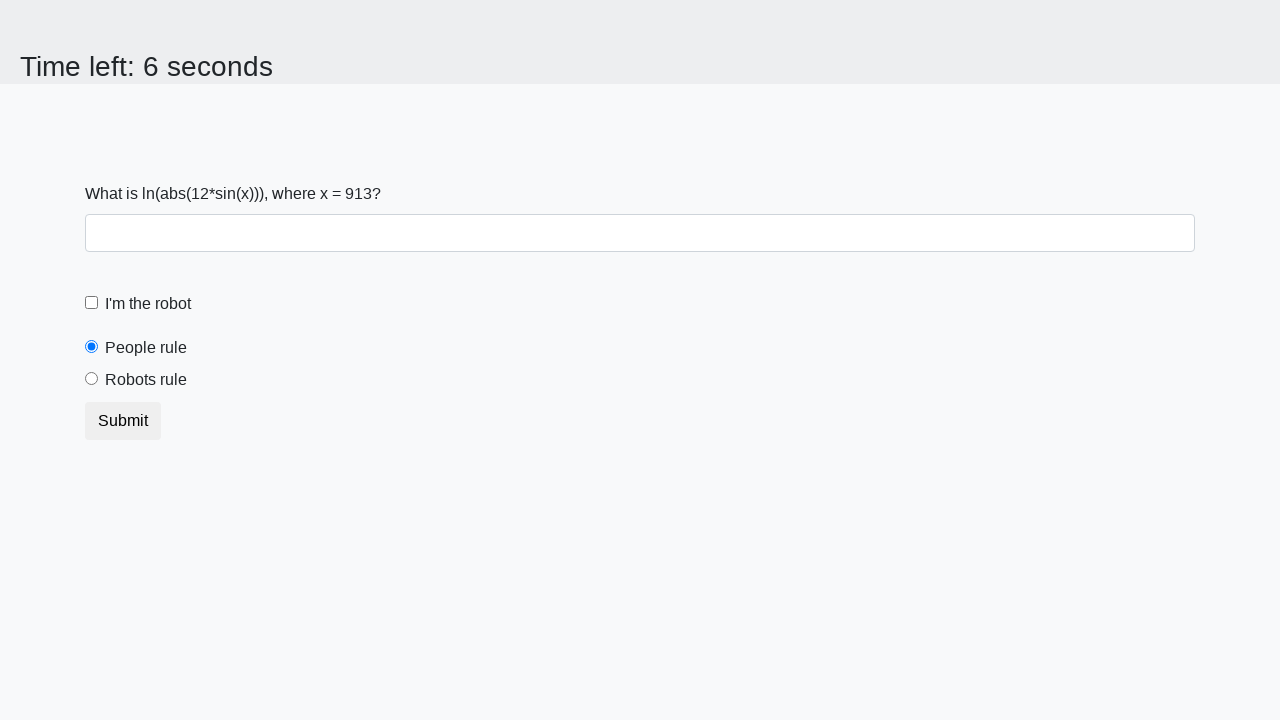

Calculated math captcha answer: log(abs(12*sin(x)))
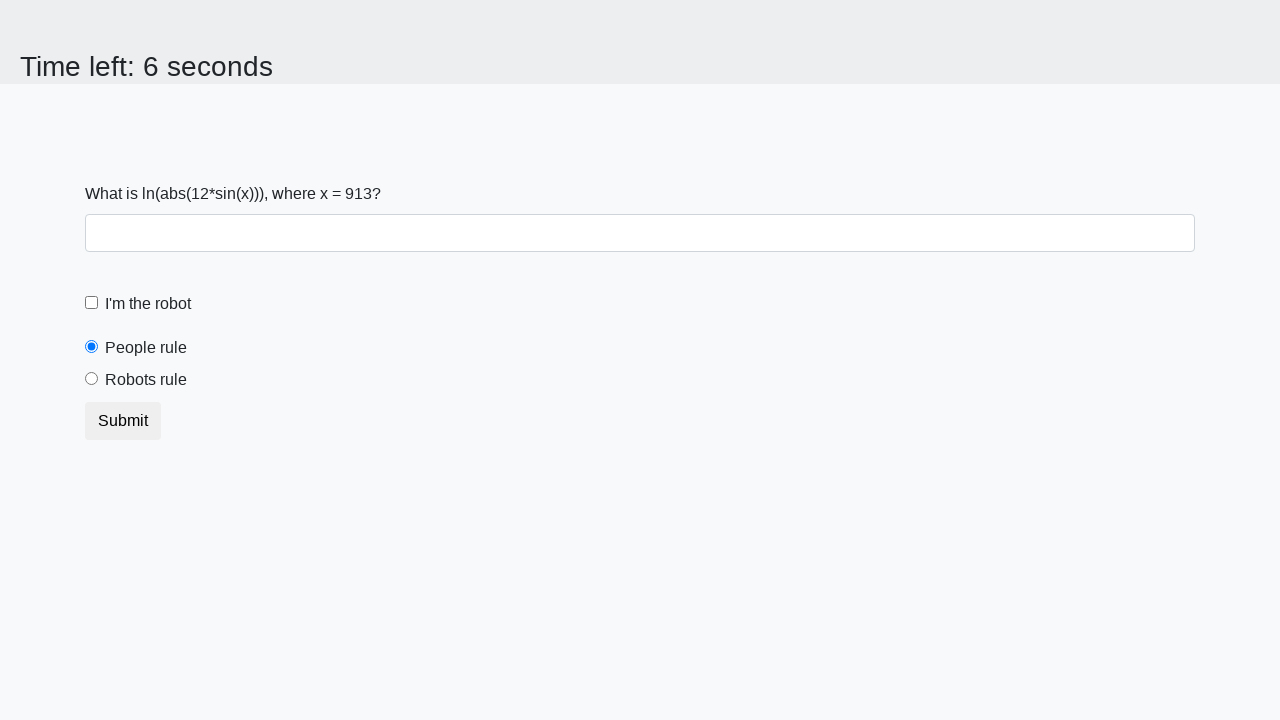

Filled answer field with calculated value: 2.415865259758603 on #answer
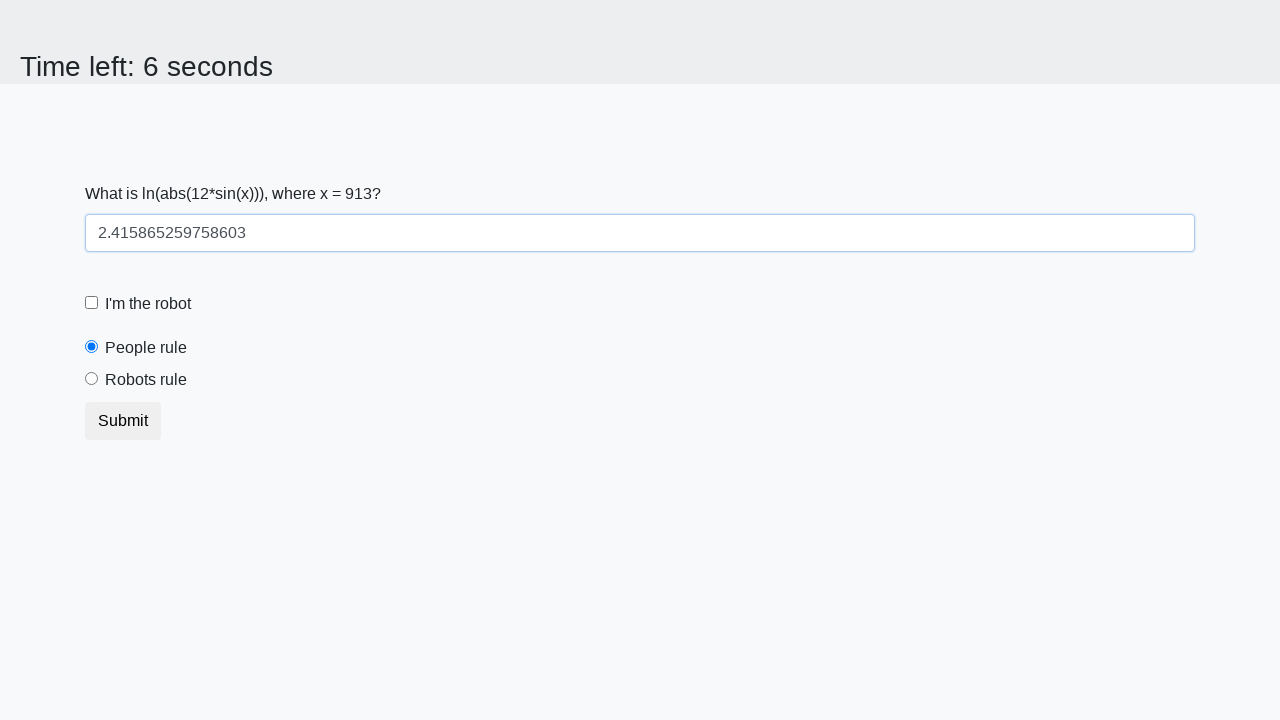

Clicked robot checkbox at (148, 304) on label[for='robotCheckbox']
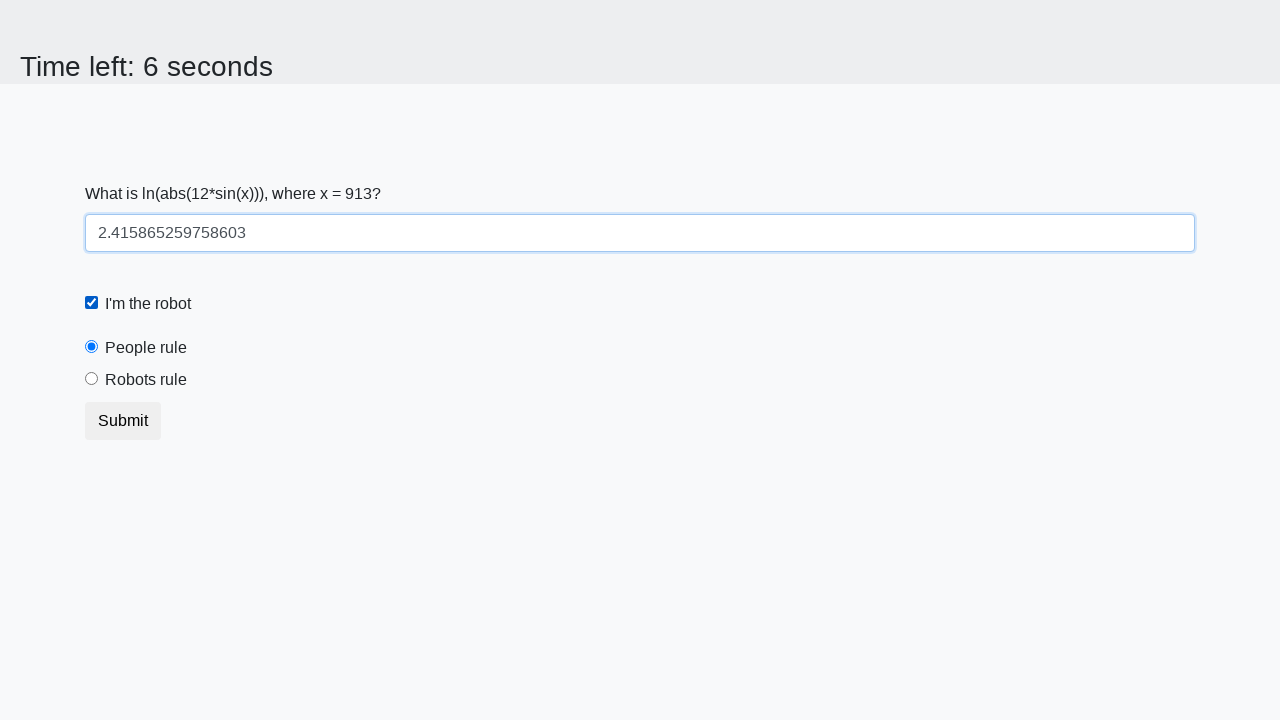

Clicked 'robots rule' radio button at (146, 380) on label[for='robotsRule']
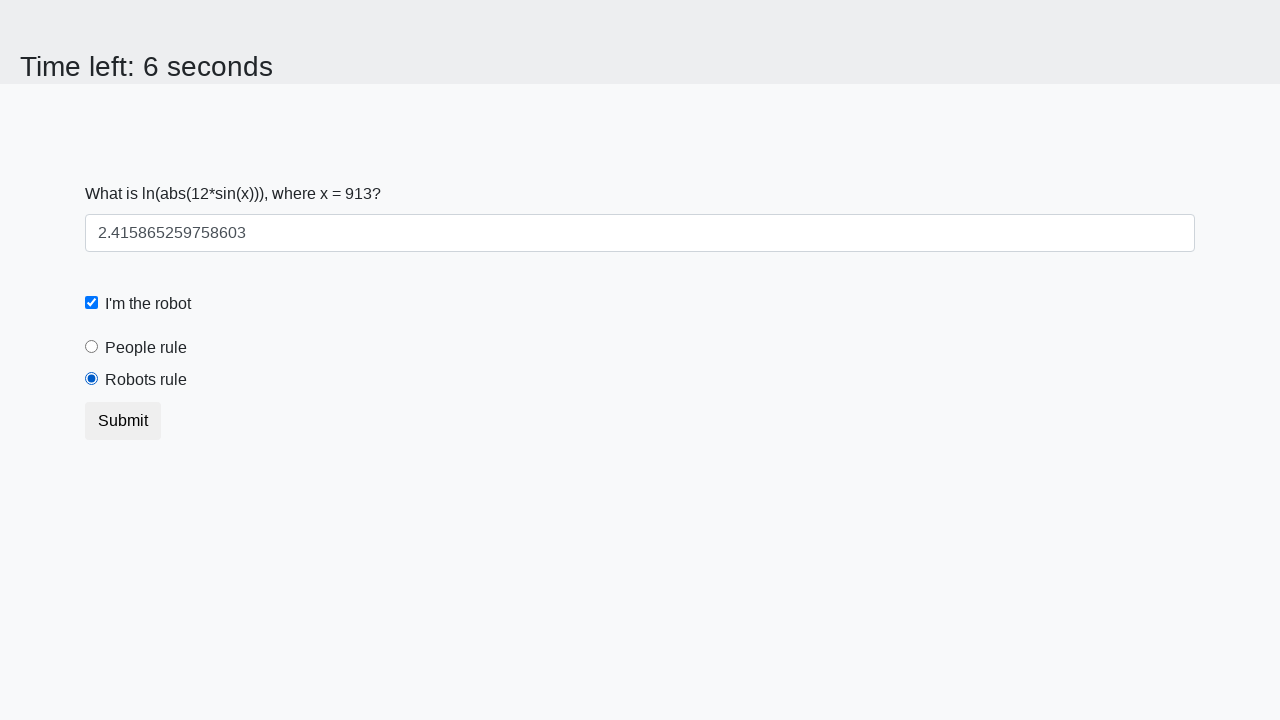

Clicked submit button to complete captcha at (123, 421) on button.btn
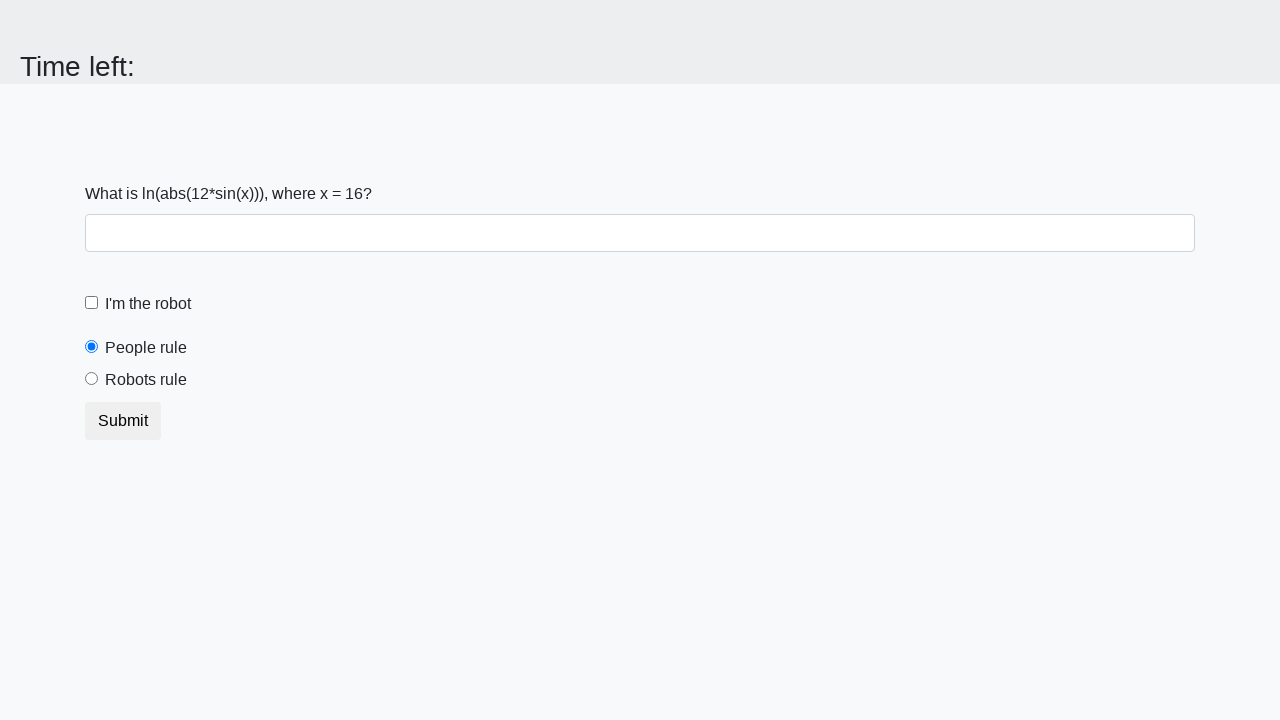

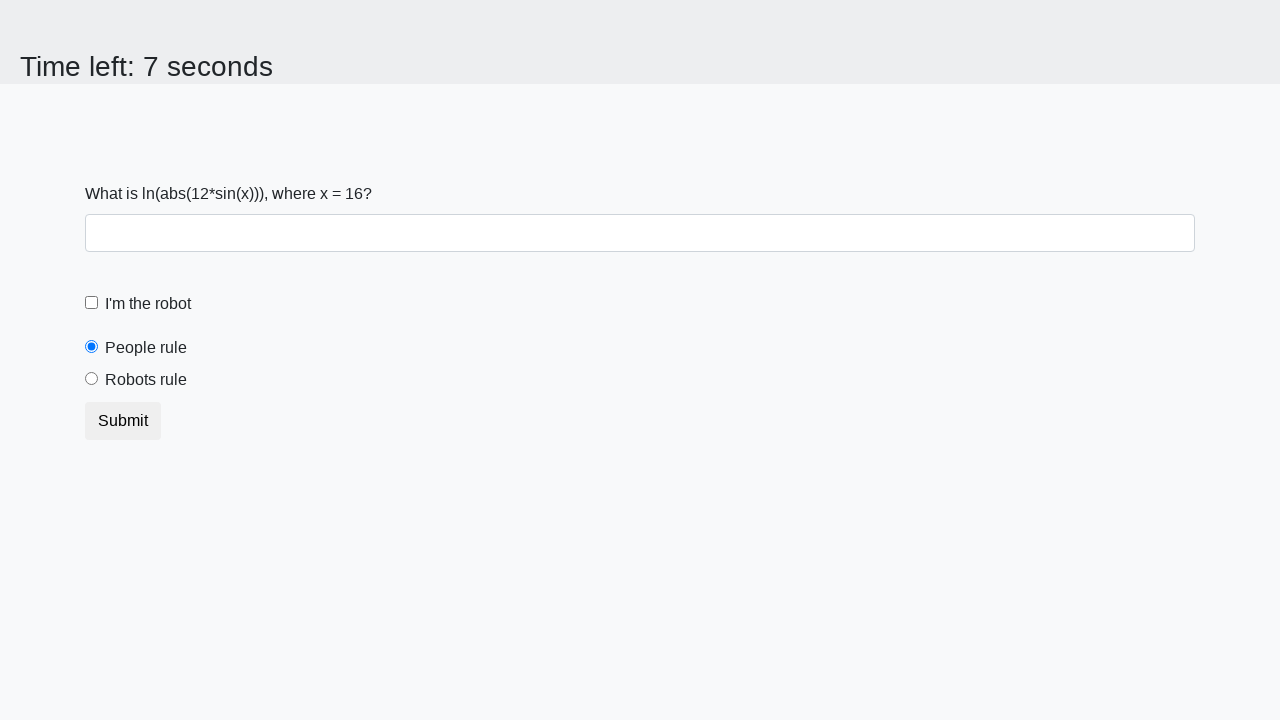